Tests clearing date picker using keyboard shortcuts (Ctrl+A and Backspace)

Starting URL: https://demoqa.com/date-picker

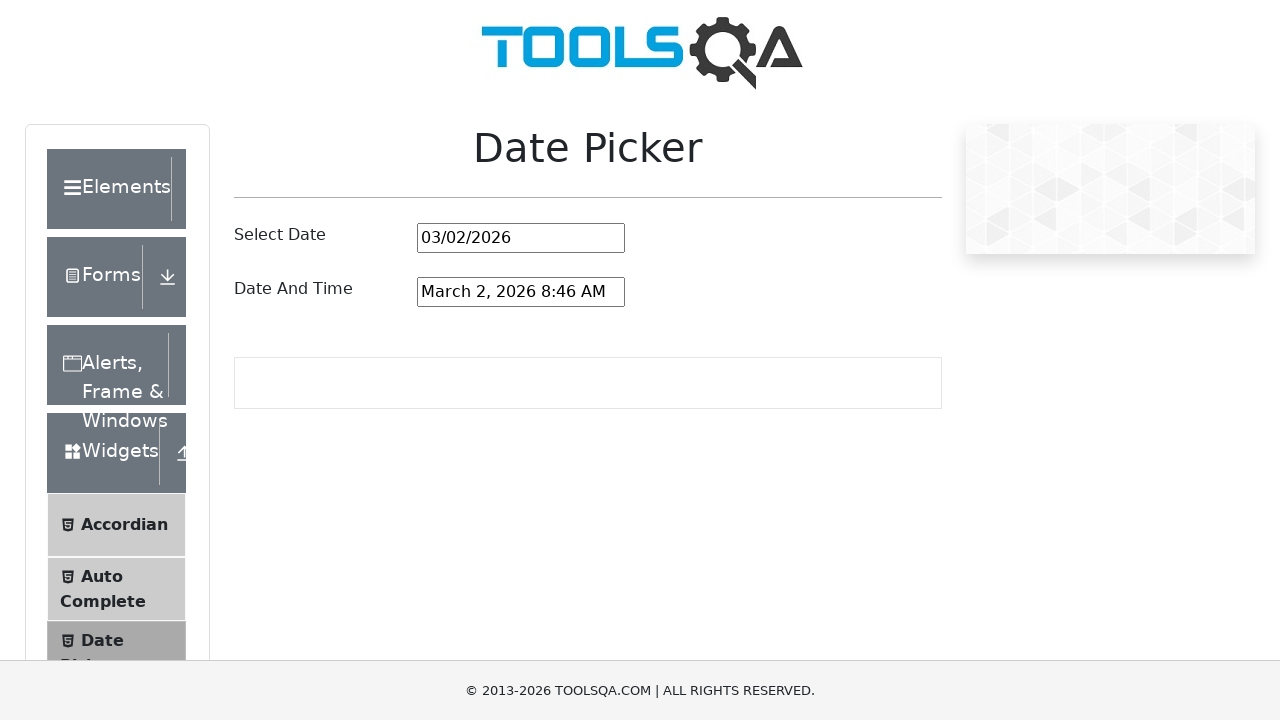

Selected all text in date picker using Ctrl+A on #datePickerMonthYearInput
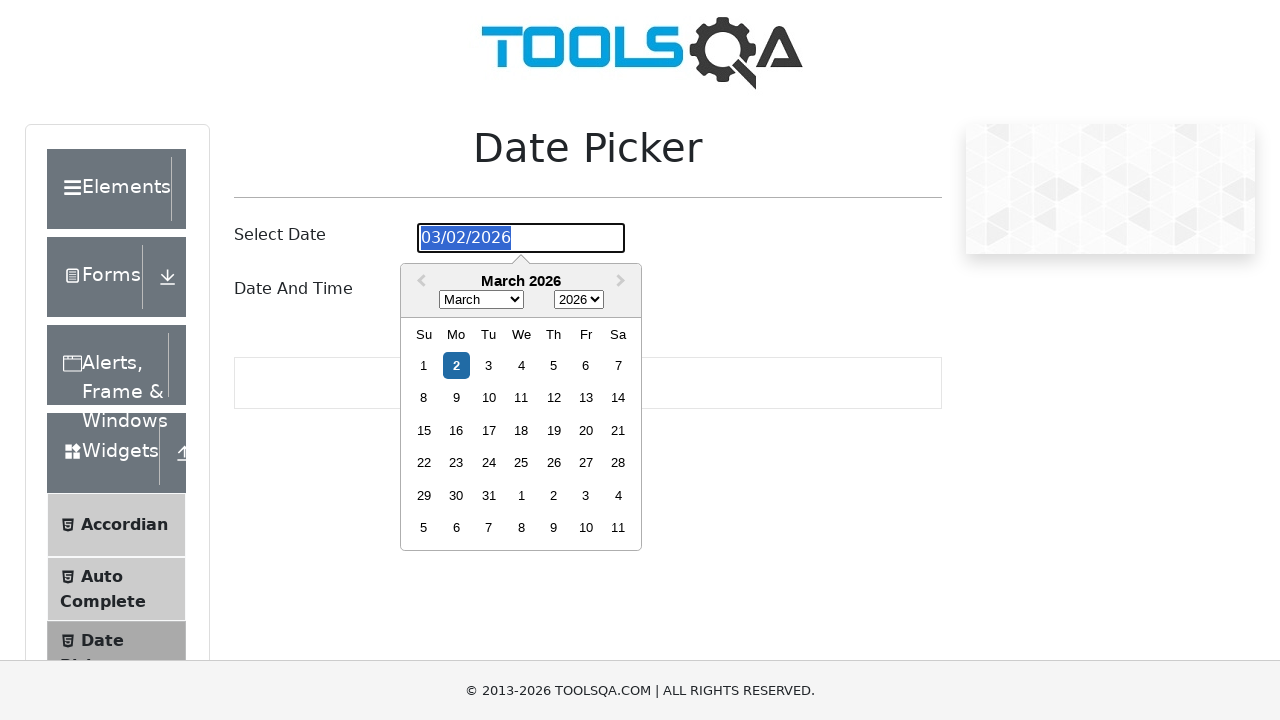

Cleared date picker field using Backspace on #datePickerMonthYearInput
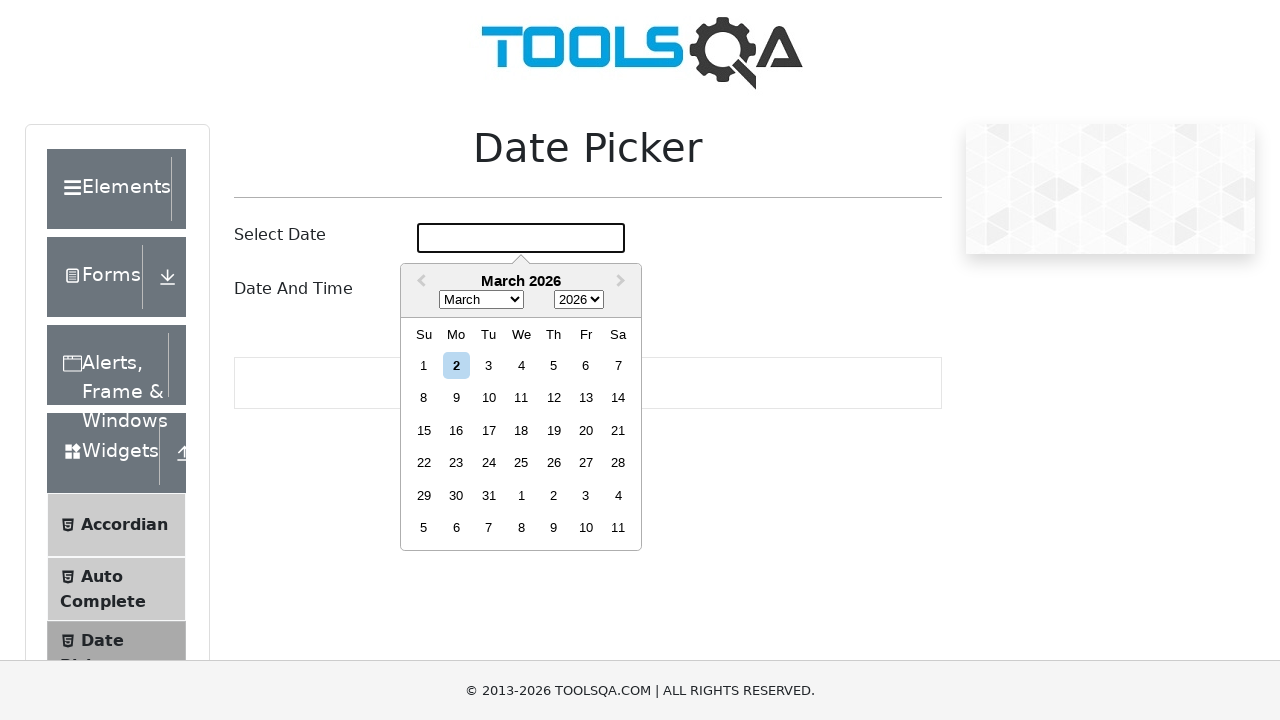

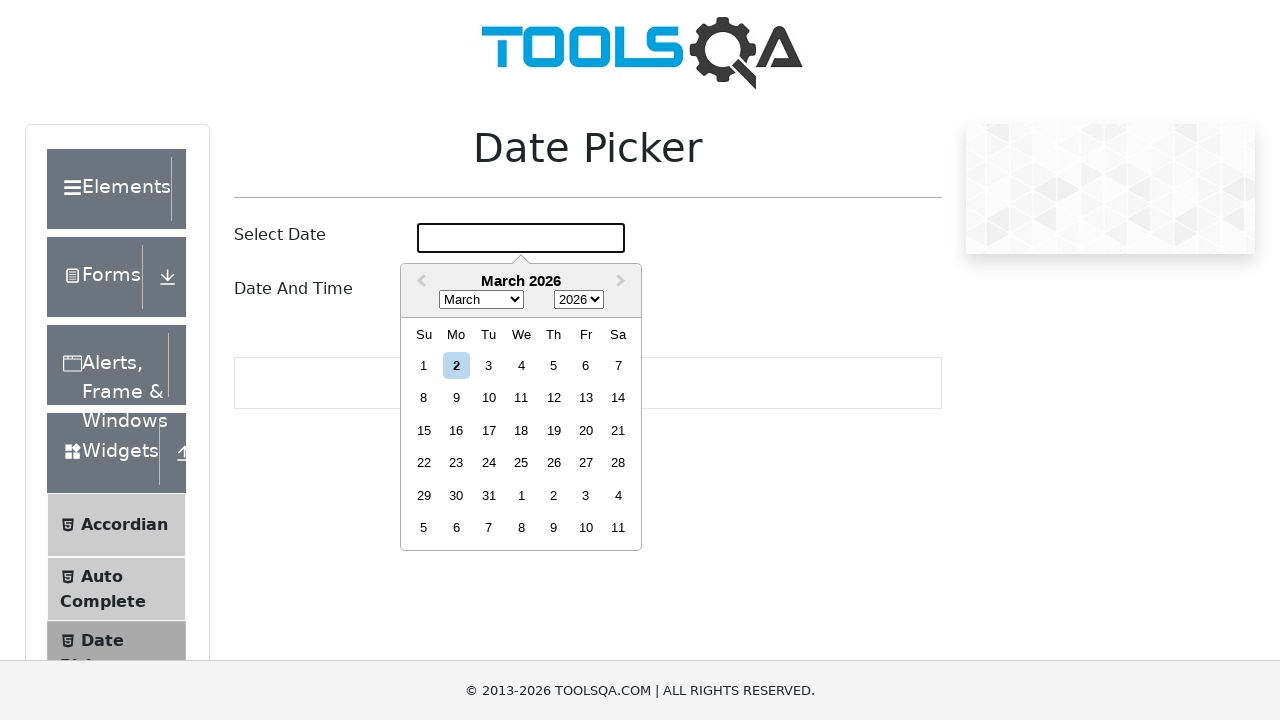